Launches the Jawa Yezdi motorcycle store website and verifies it loads successfully

Starting URL: https://jawayezdistore.com/

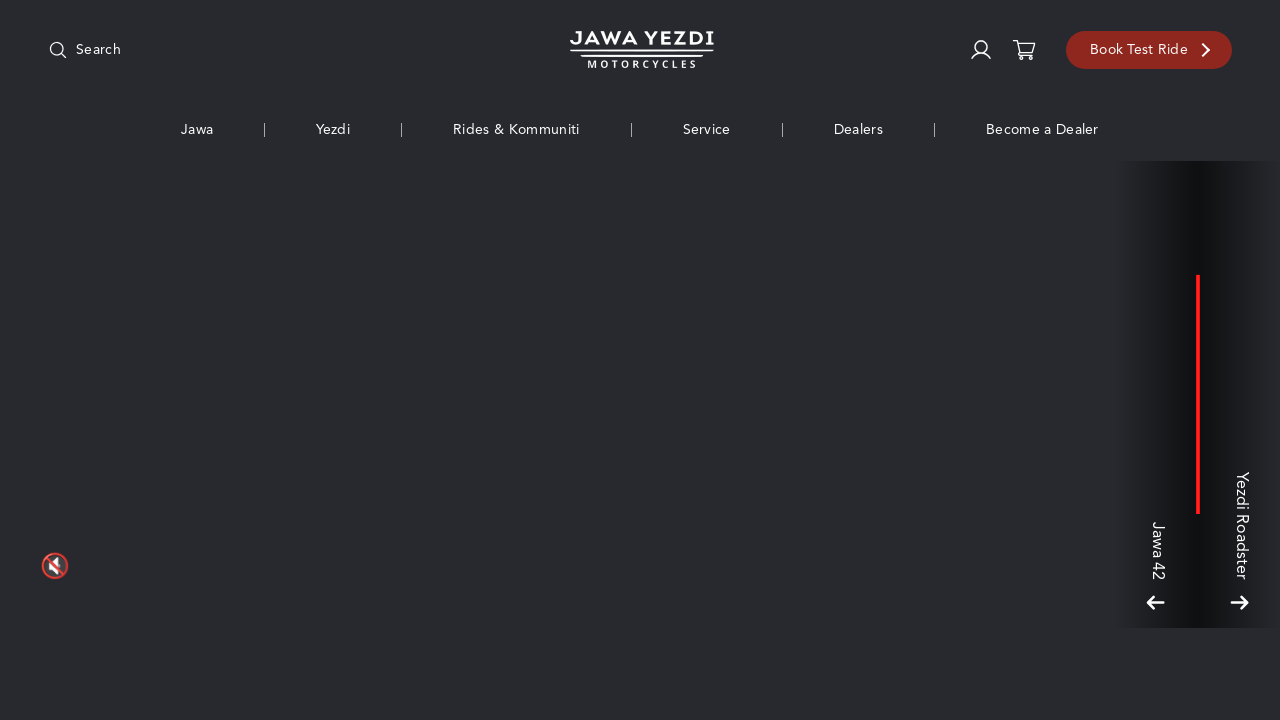

Navigated to Jawa Yezdi motorcycle store website
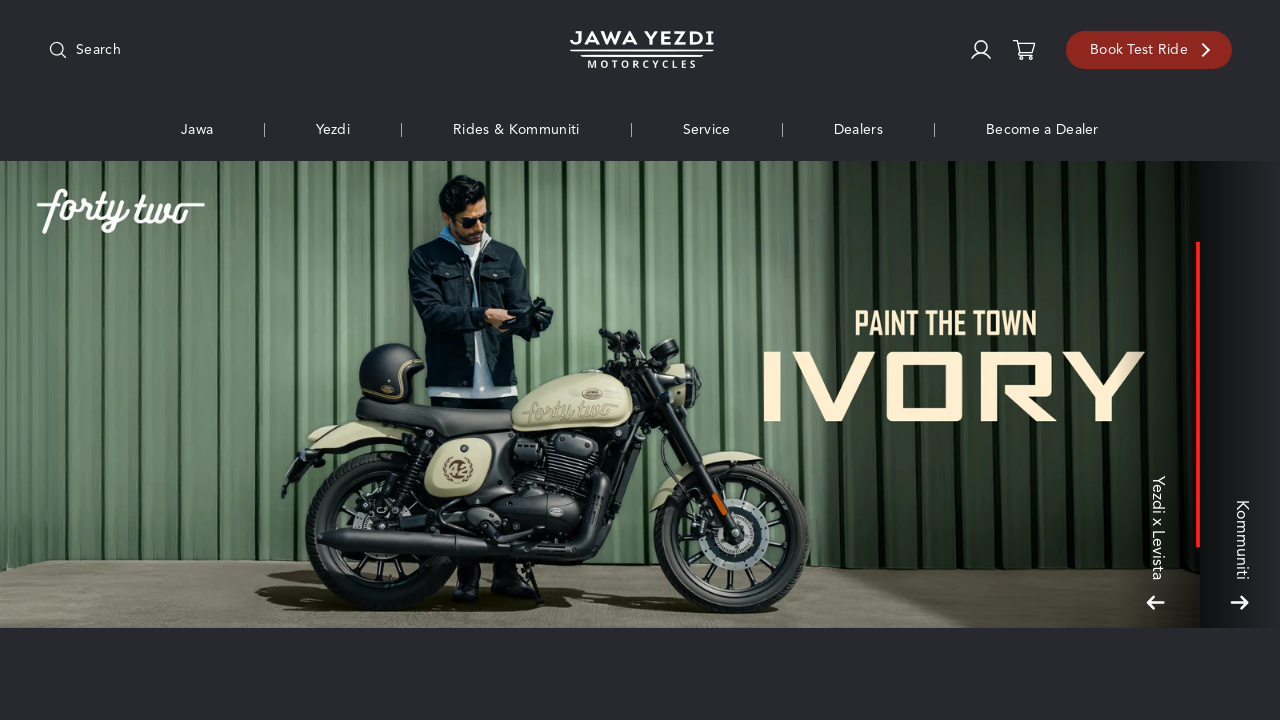

Page DOM content loaded successfully
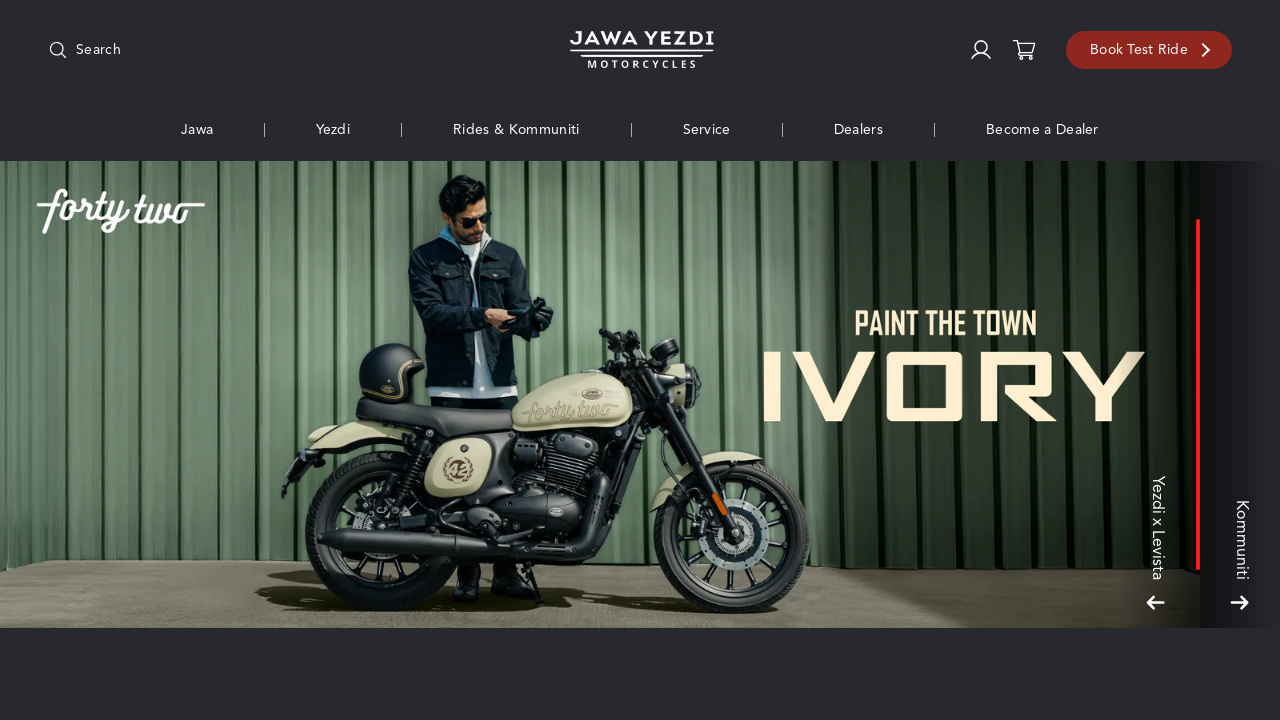

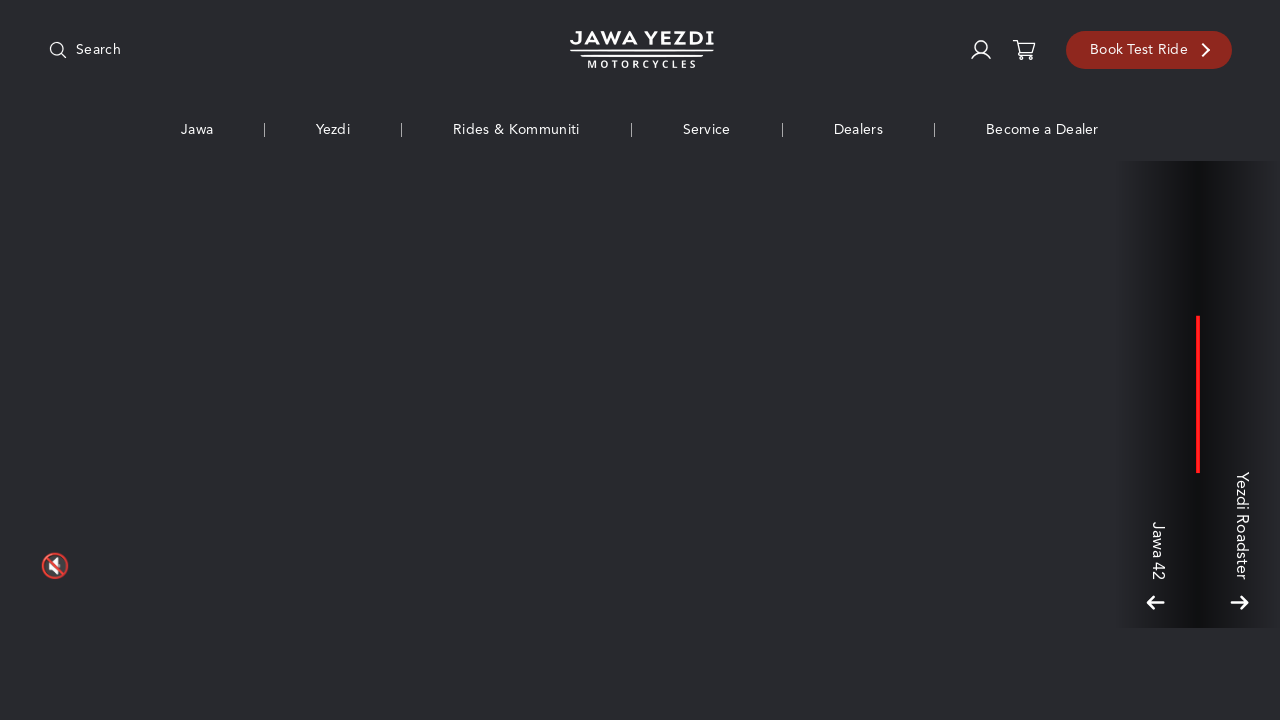